Tests dropdown/select menu functionality by selecting options from two different dropdown elements using various selection methods (by index, value, and visible text)

Starting URL: https://demoqa.com/select-menu

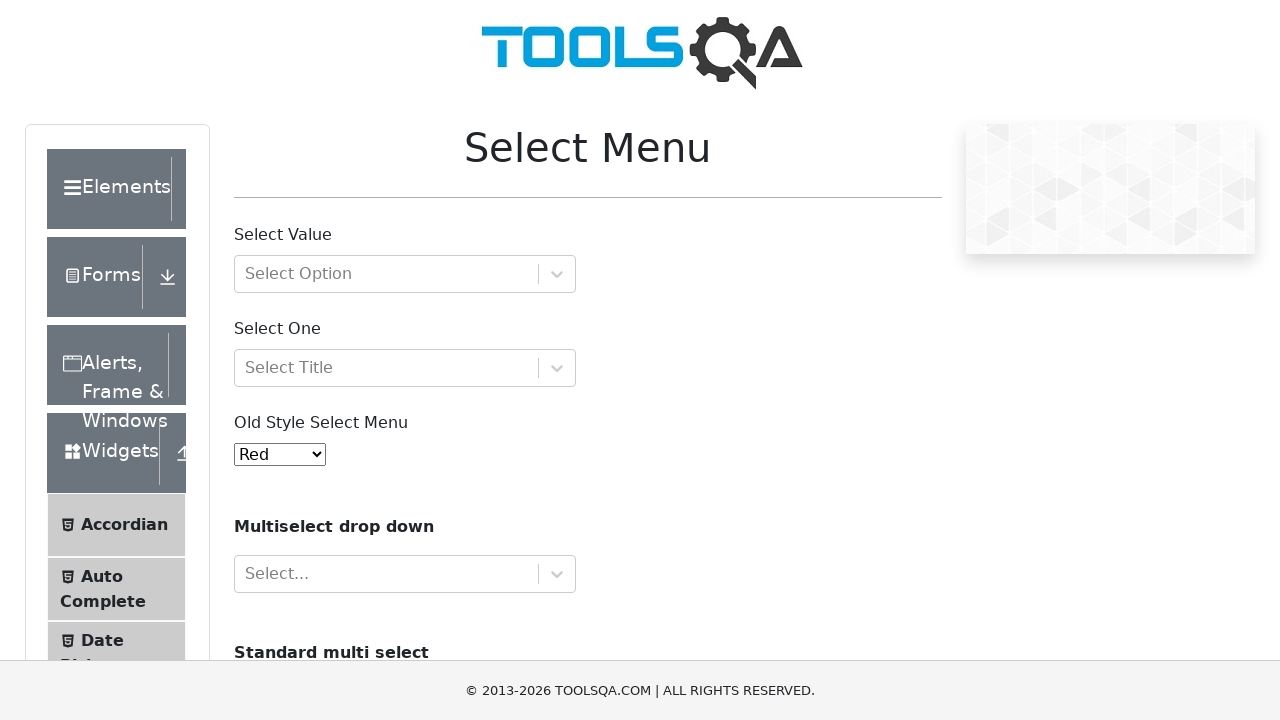

Selected 'Black' from old select menu dropdown by visible text on select#oldSelectMenu
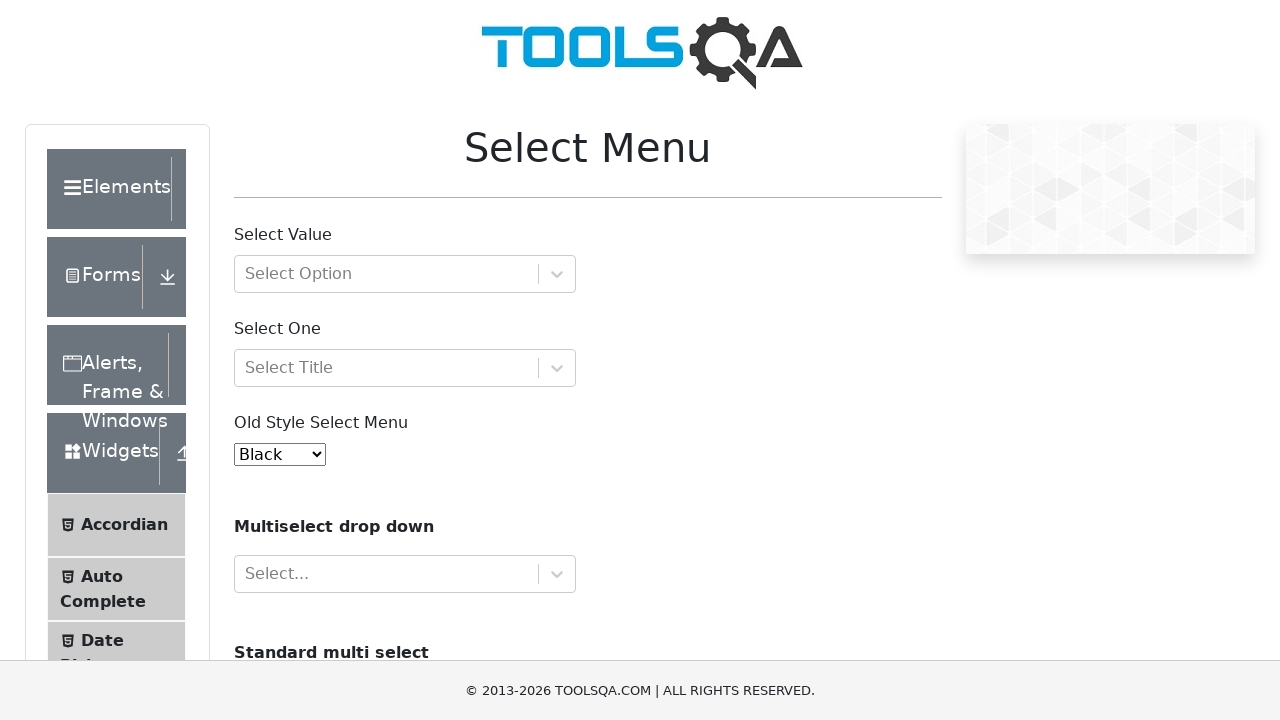

Selected first option from cars multi-select dropdown by index on select#cars
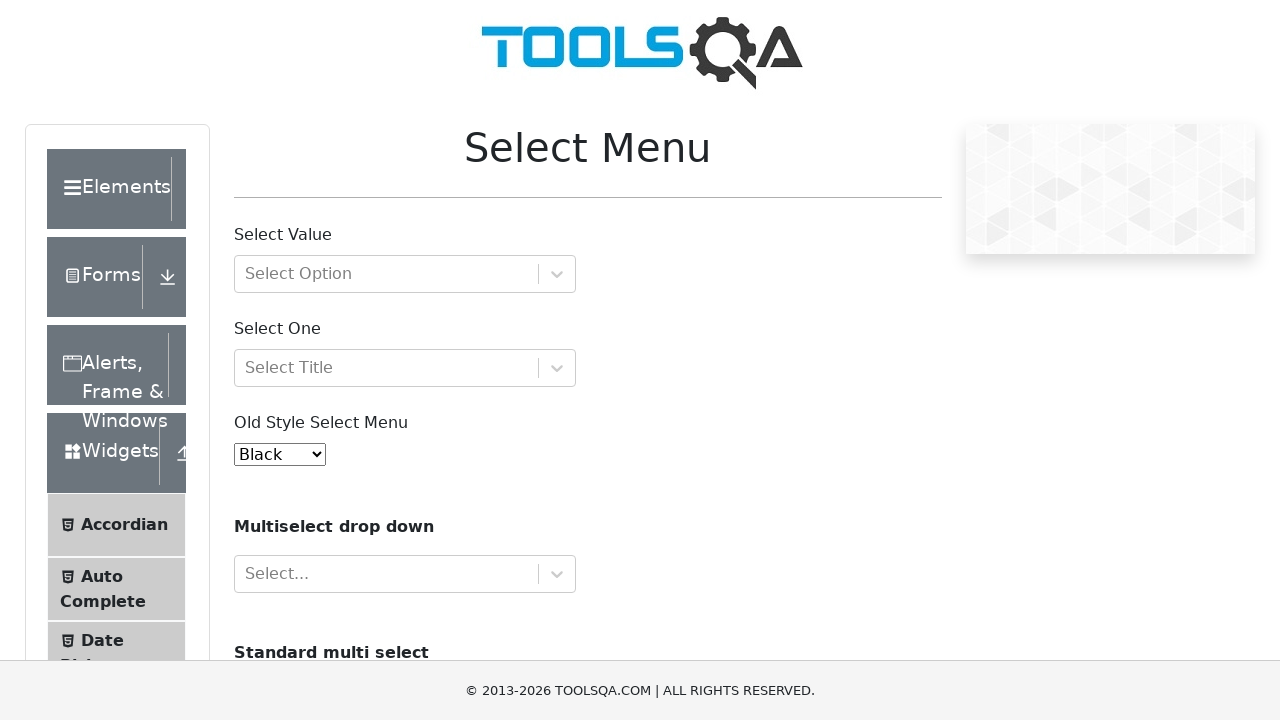

Selected 'volvo' from cars multi-select dropdown by value on select#cars
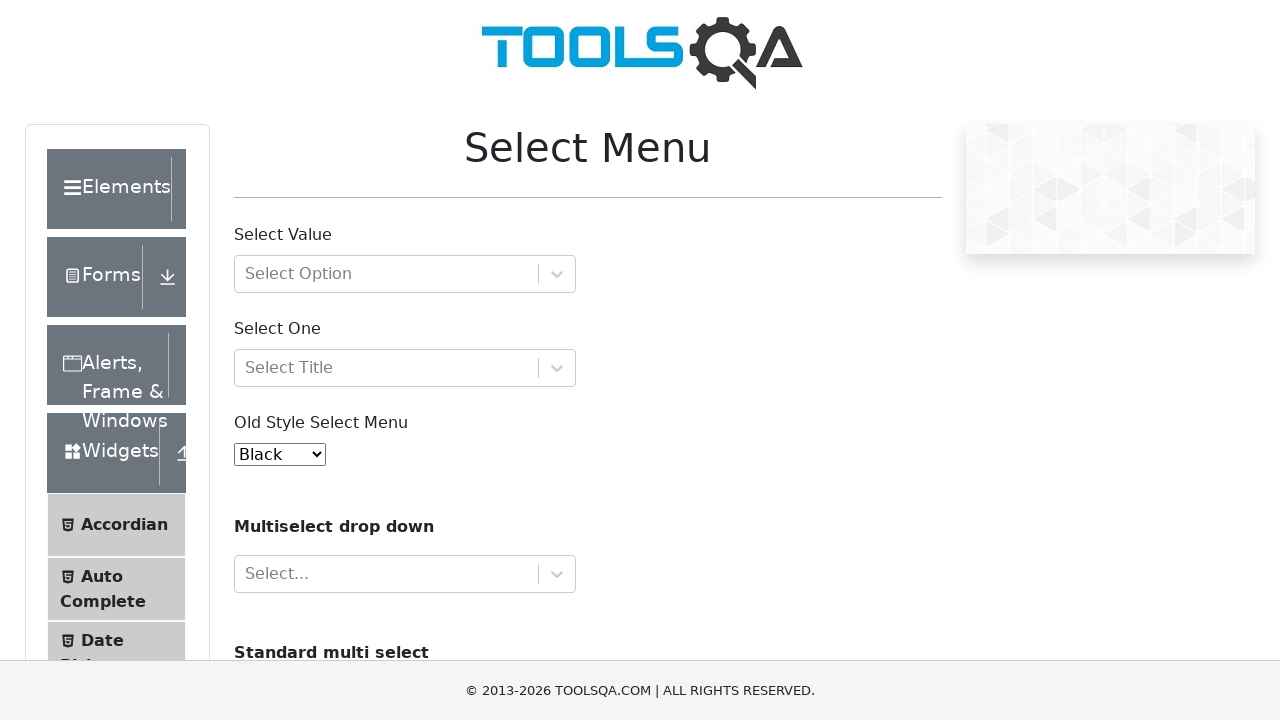

Selected 'Audi' from cars multi-select dropdown by visible text on select#cars
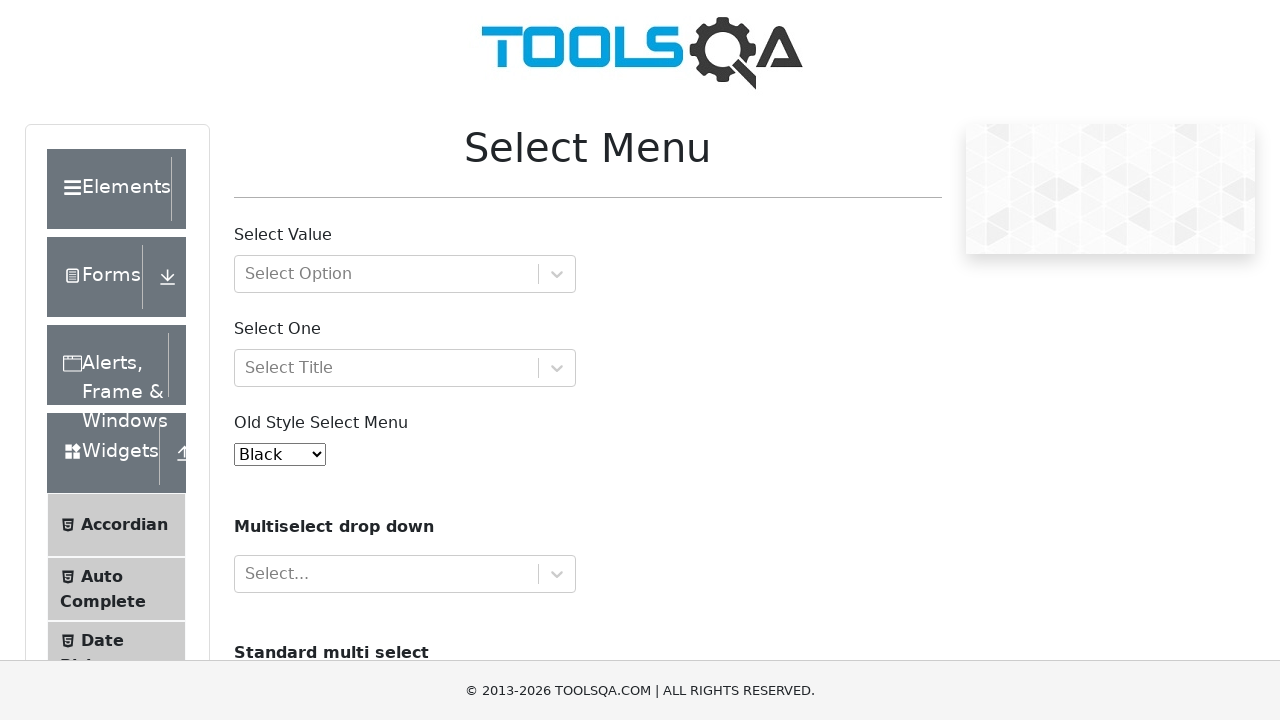

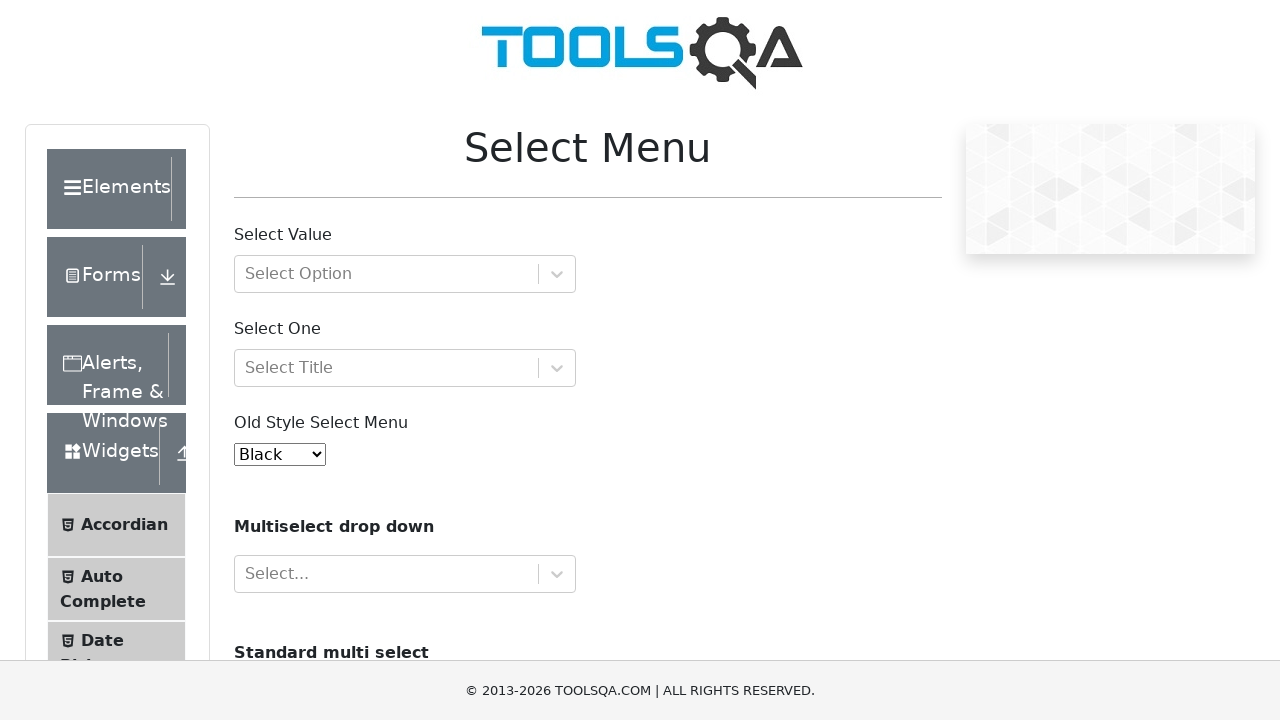